Tests the Y Combinator companies directory by applying filters (Is Hiring toggle and USA region selection), scrolling to load more companies, and verifying that company cards are displayed with the applied filters.

Starting URL: https://www.ycombinator.com/companies

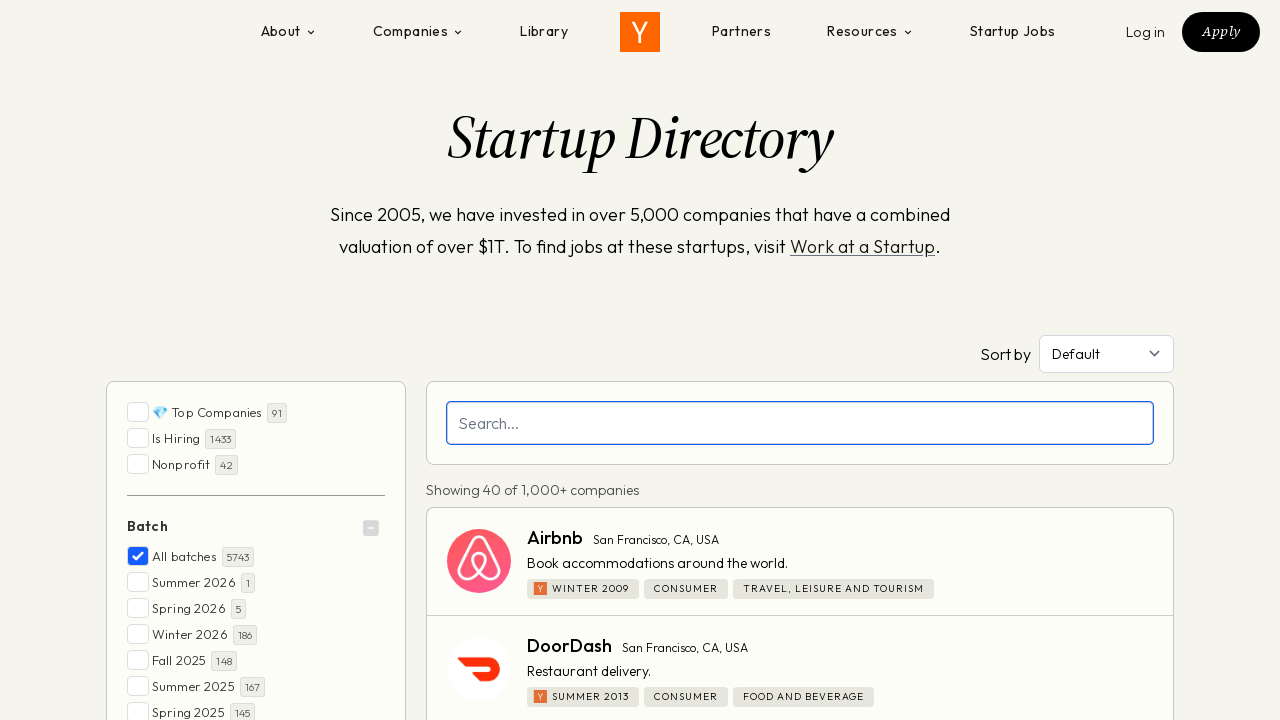

Waited for page body to load
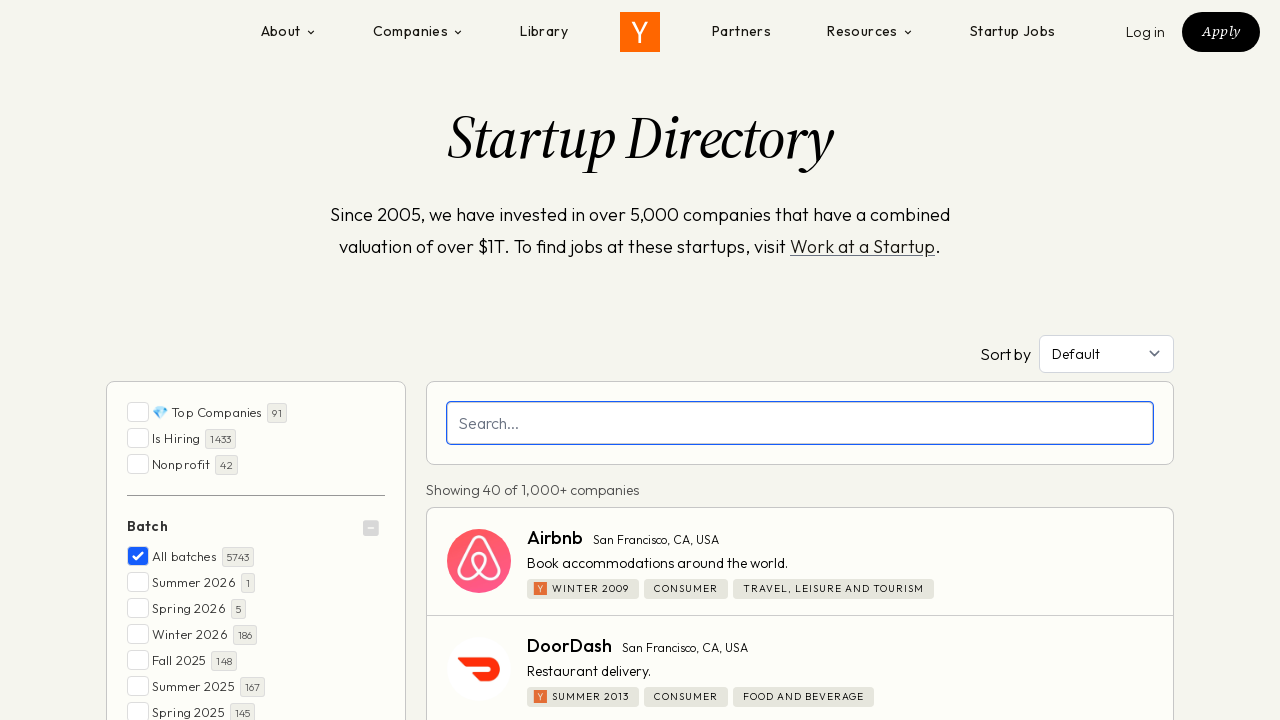

Waited 2 seconds for page to fully initialize
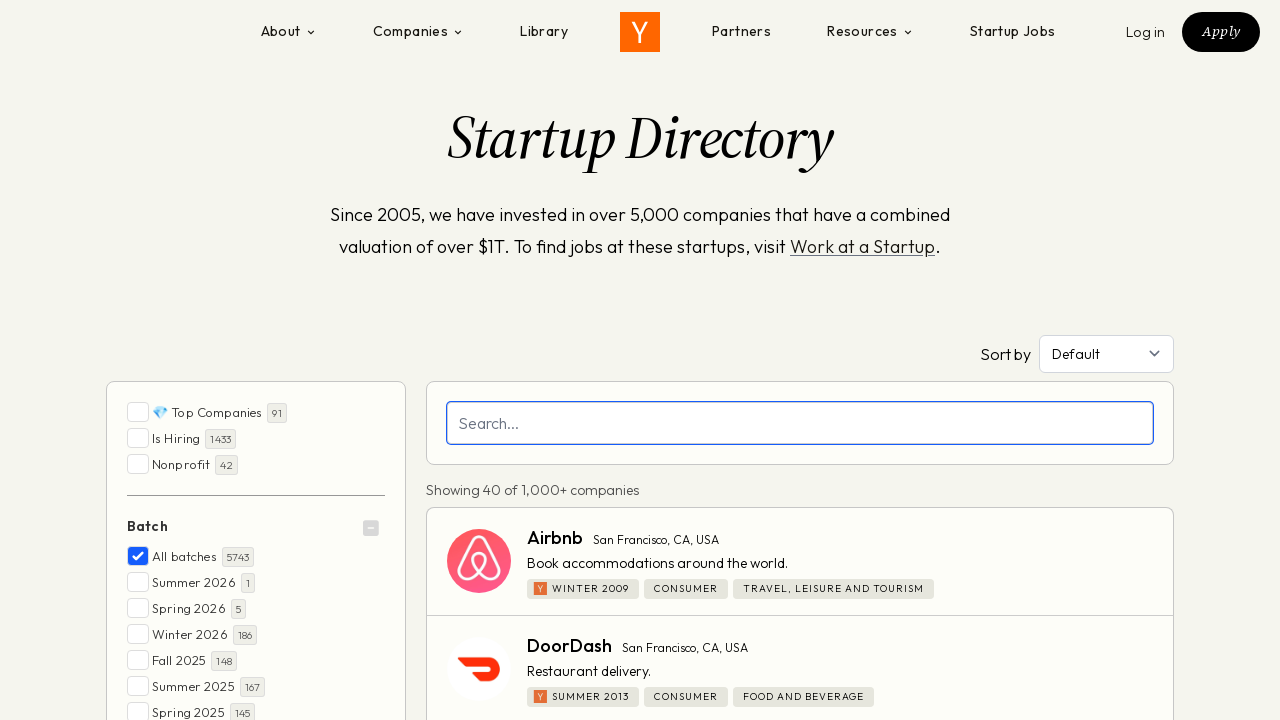

Clicked 'Is Hiring' text element as fallback at (176, 438) on text=Is Hiring >> nth=0
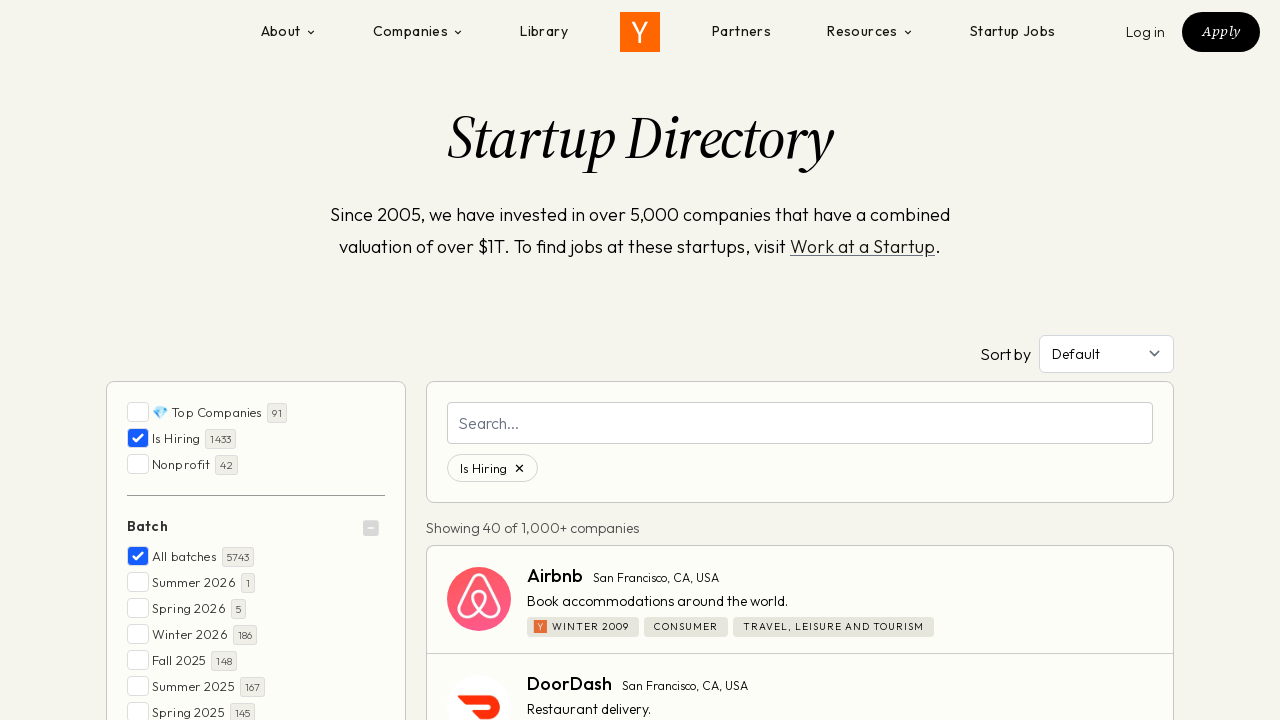

Waited for 'Is Hiring' filter to apply
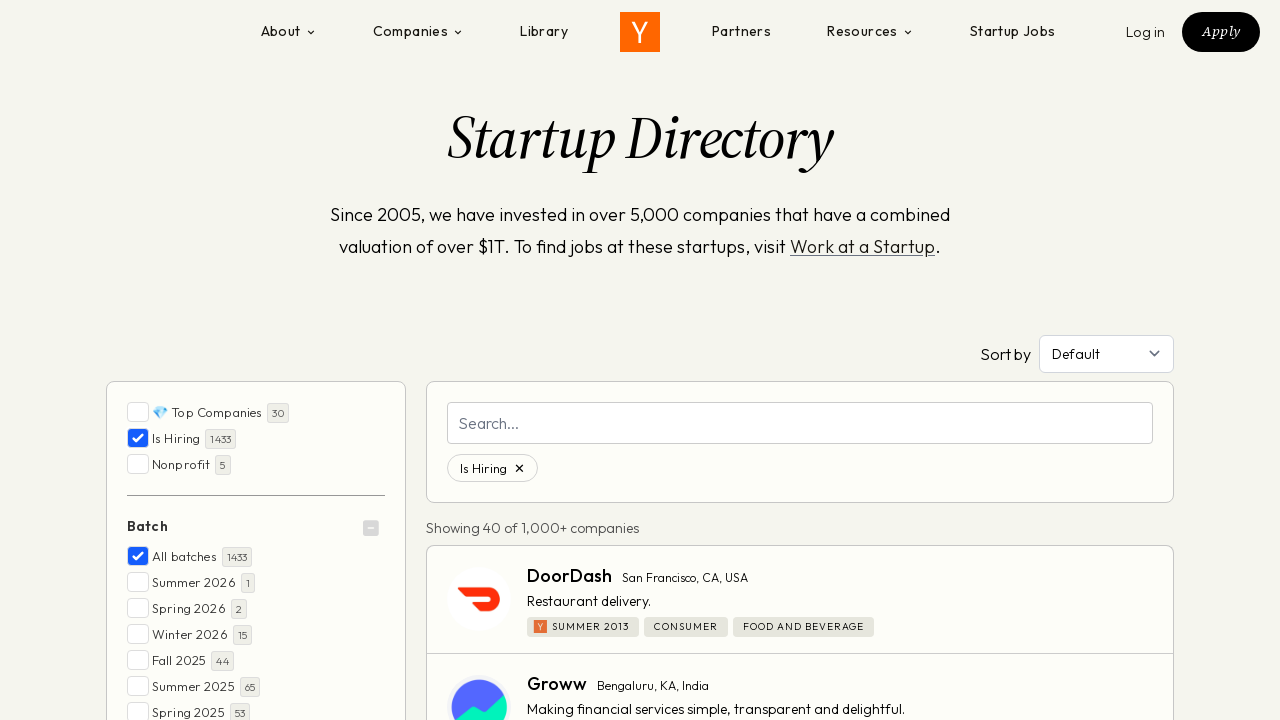

Clicked 'America / Canada' region to expand options at (220, 361) on span:has-text('America / Canada') >> nth=0
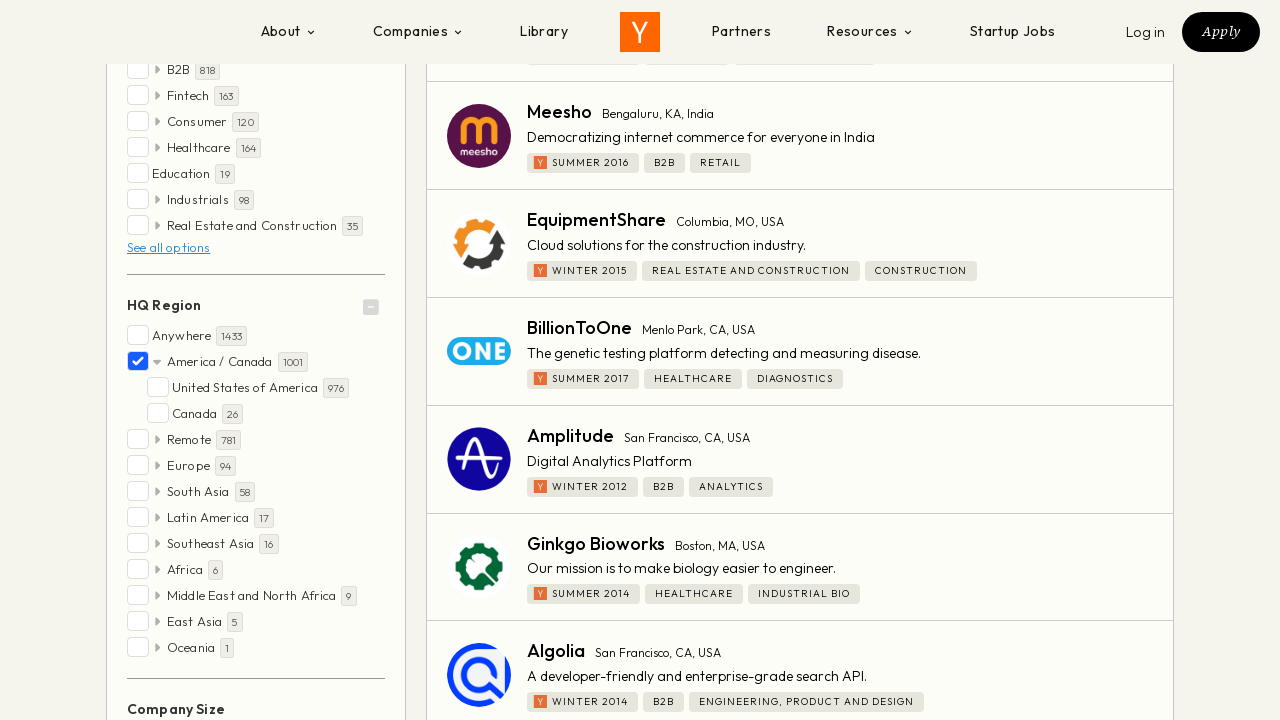

Waited for region options to expand
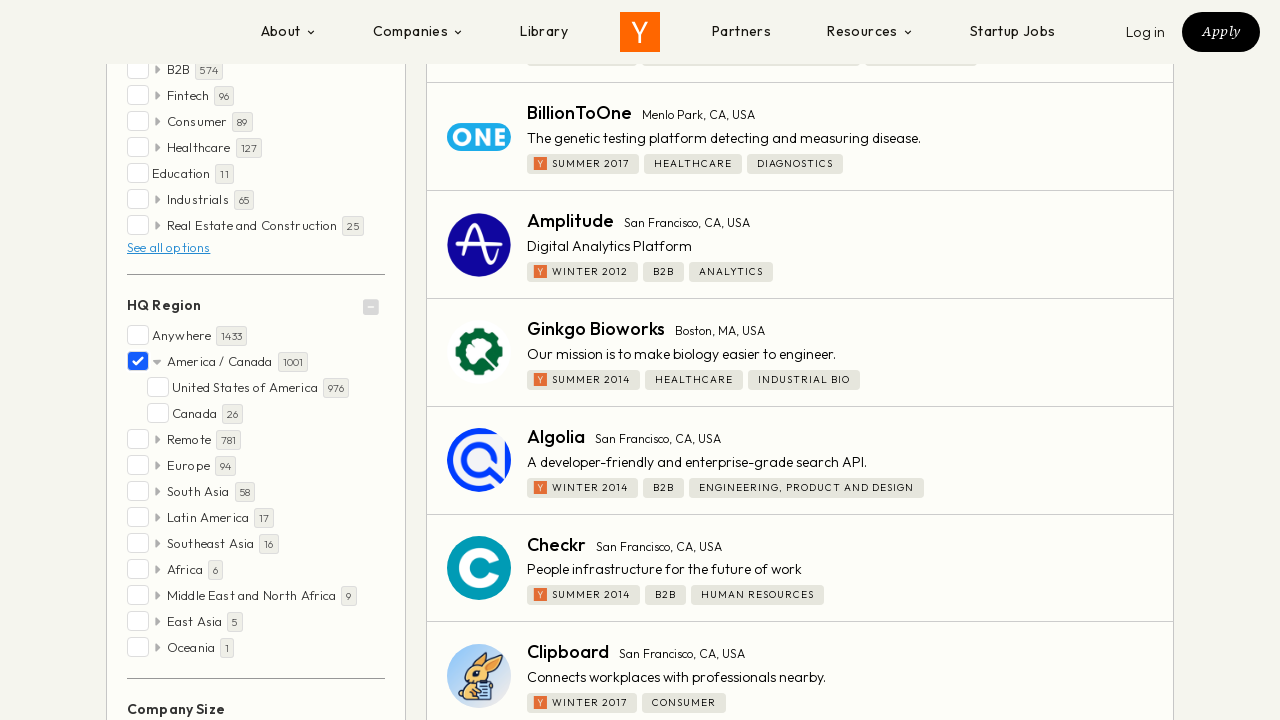

Selected 'United States of America' region filter at (245, 387) on span:has-text('United States of America') >> nth=0
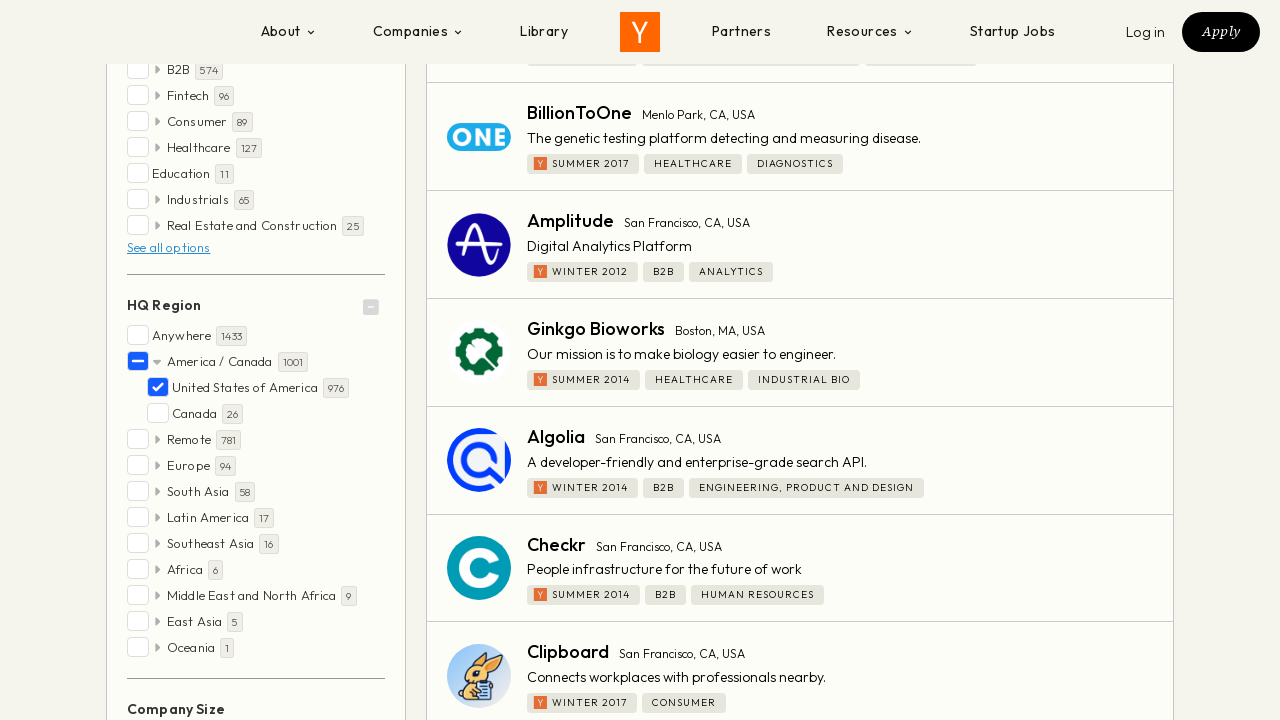

Waited for USA region filter to apply
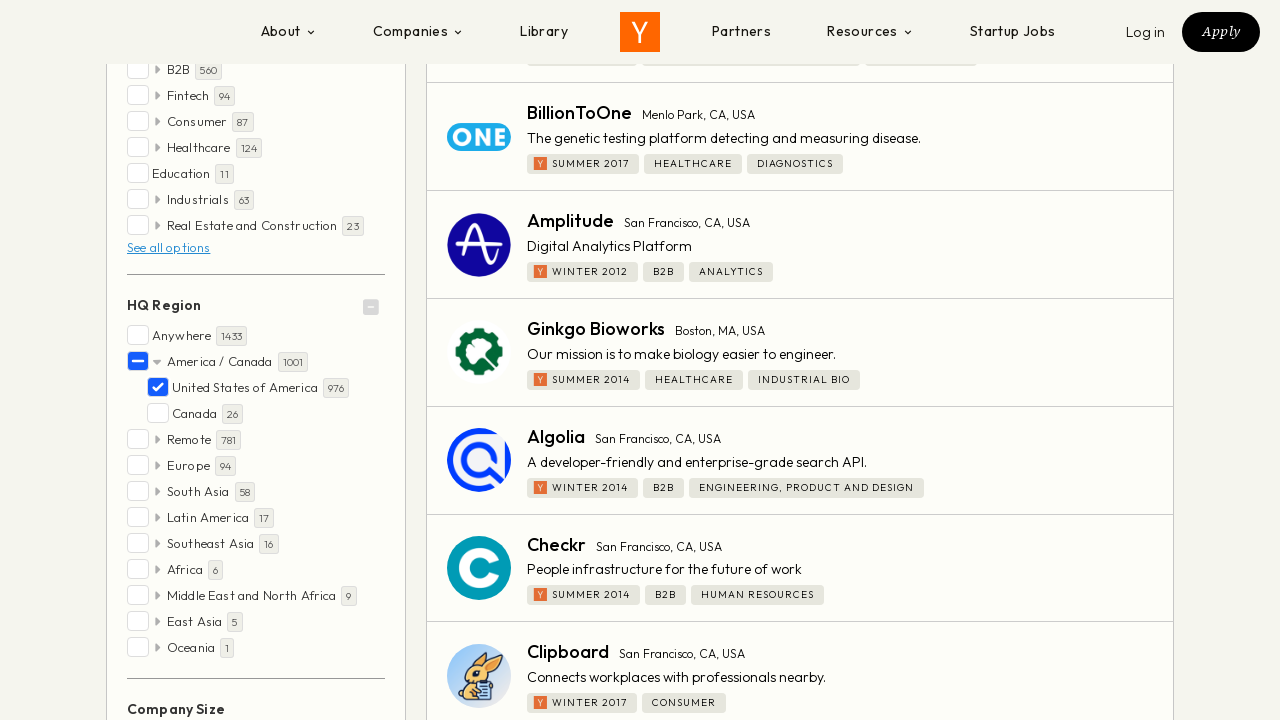

Waited for filtered company results to update
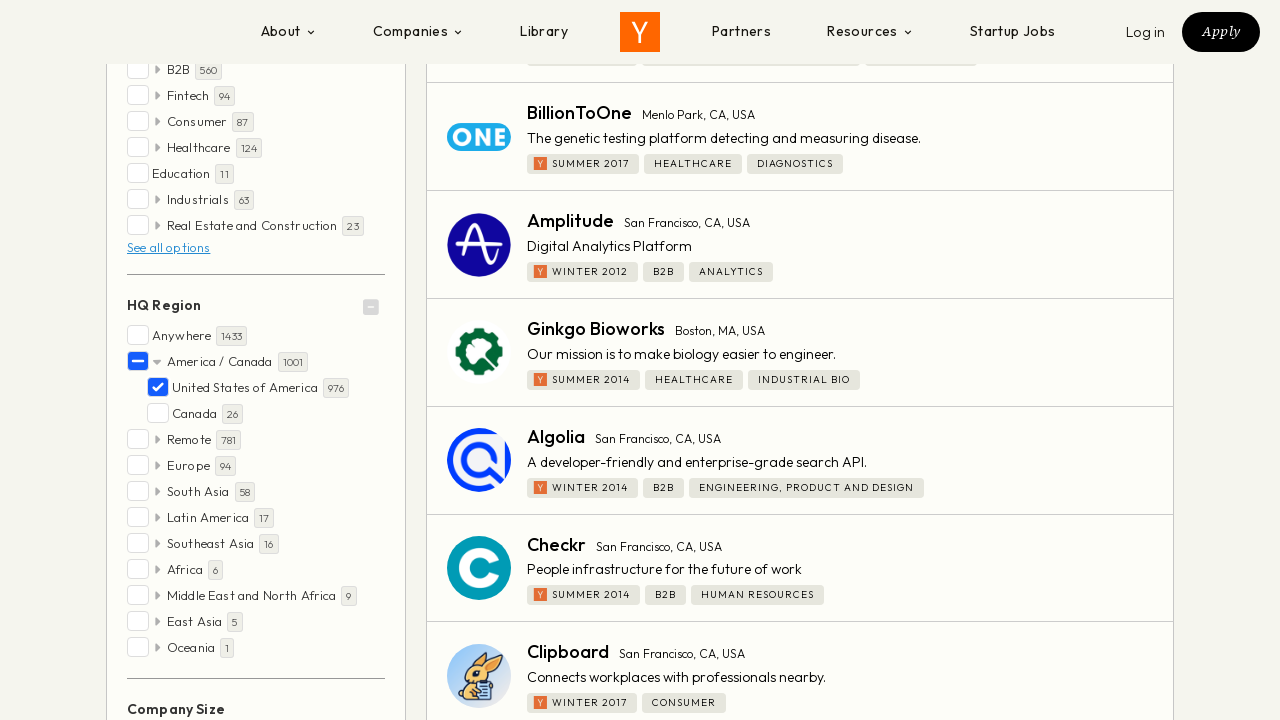

Scrolled to end of page (scroll iteration 1/5)
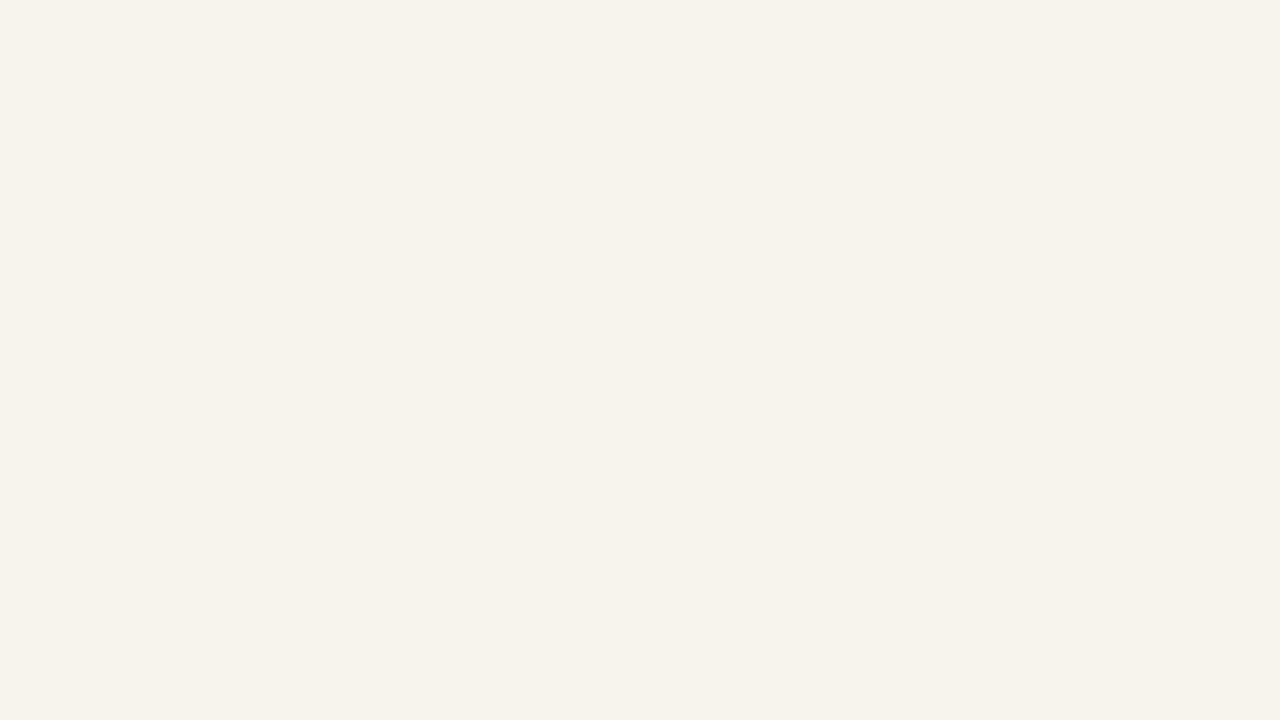

Waited for additional companies to load after scrolling
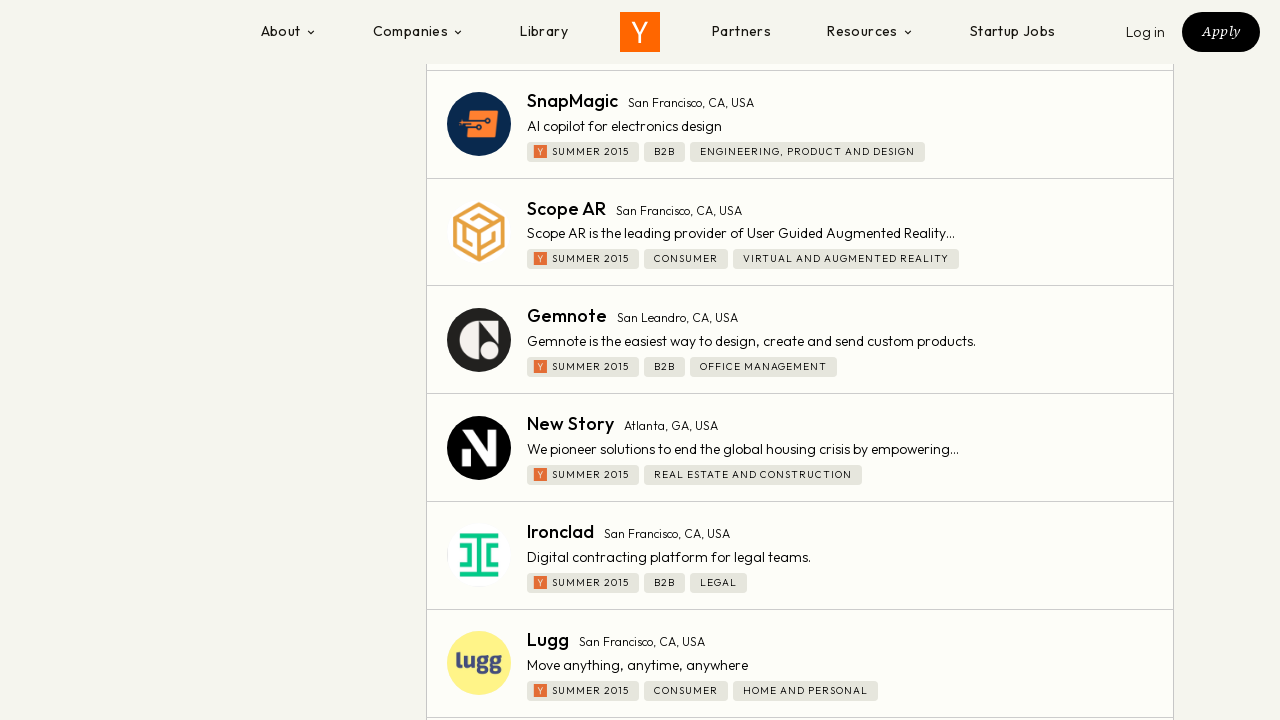

Scrolled to end of page (scroll iteration 2/5)
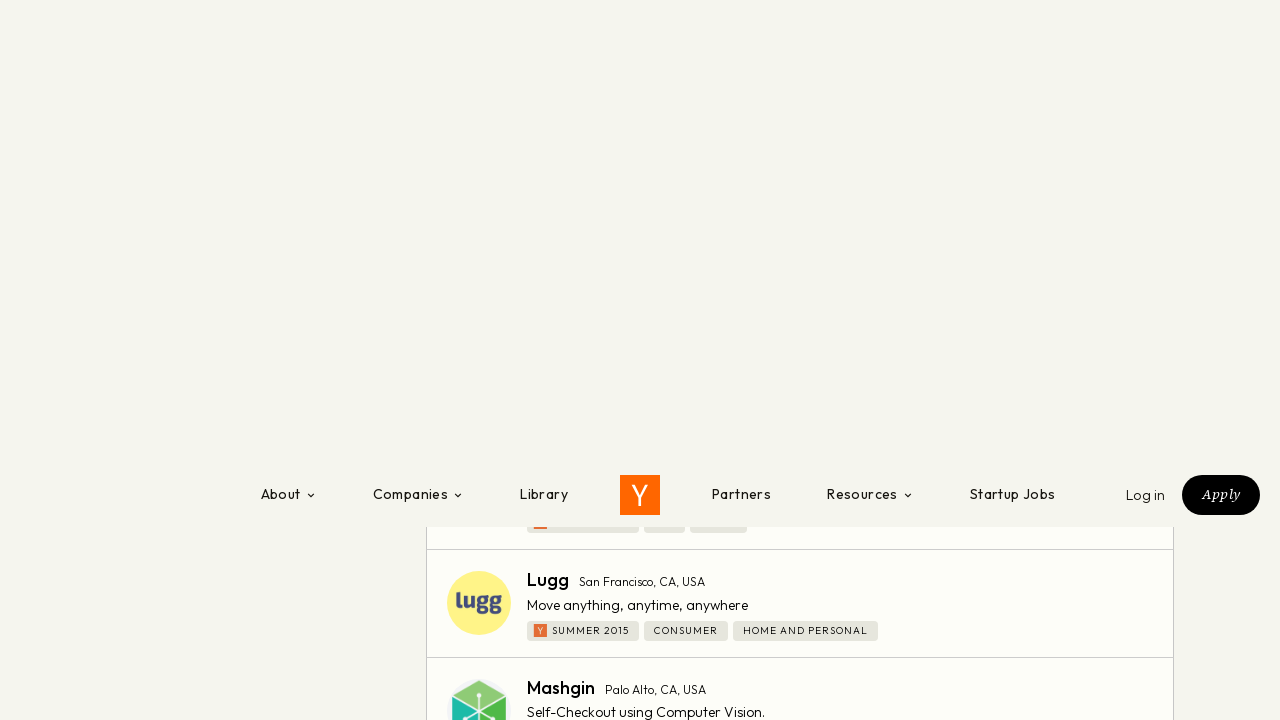

Waited for additional companies to load after scrolling
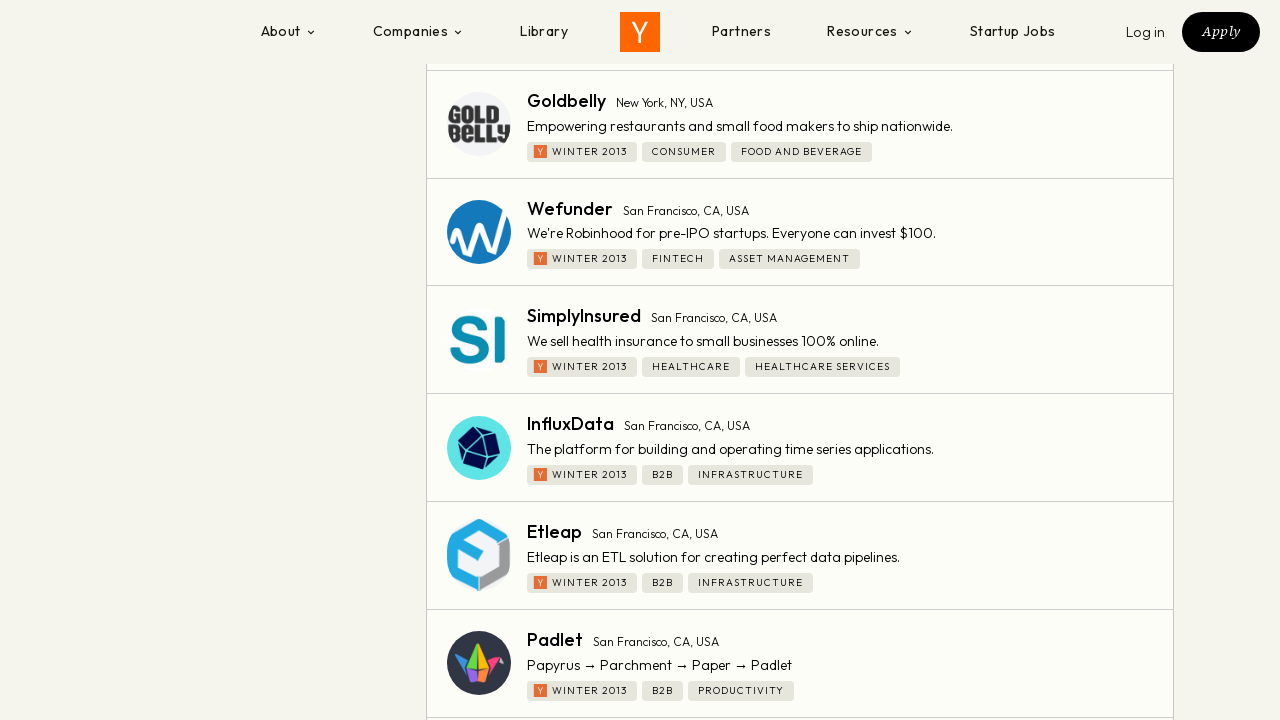

Scrolled to end of page (scroll iteration 3/5)
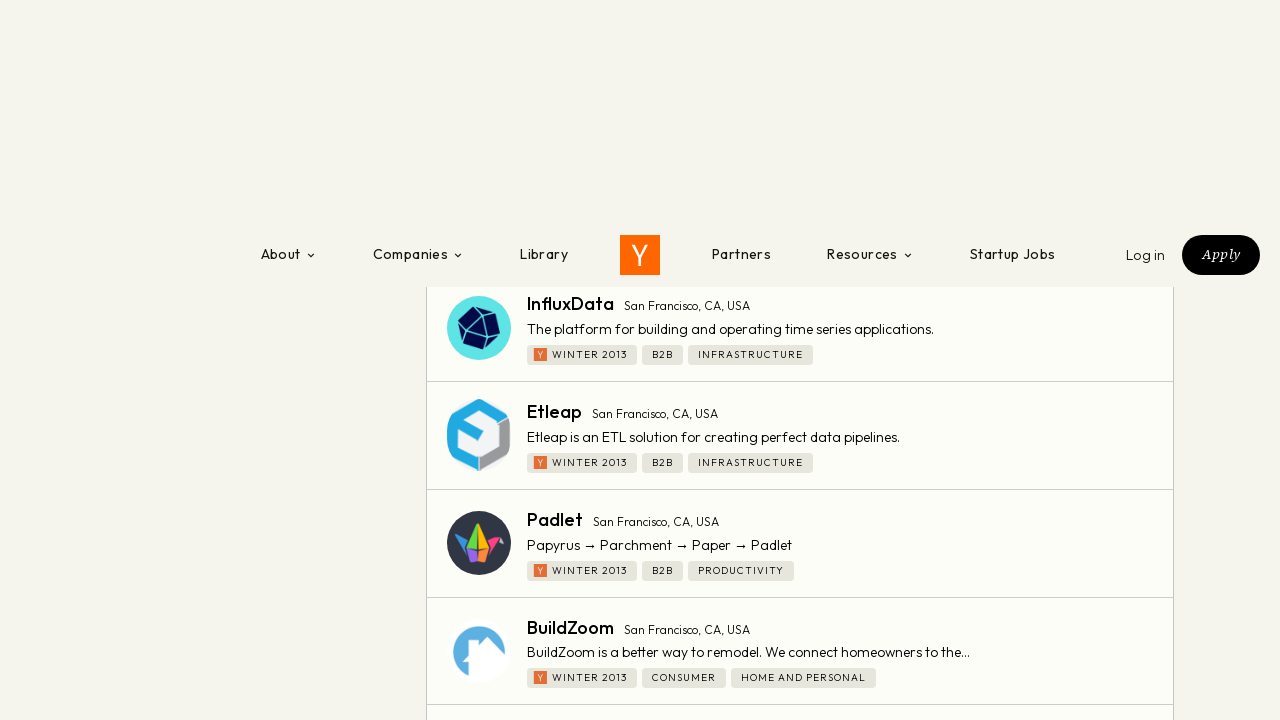

Waited for additional companies to load after scrolling
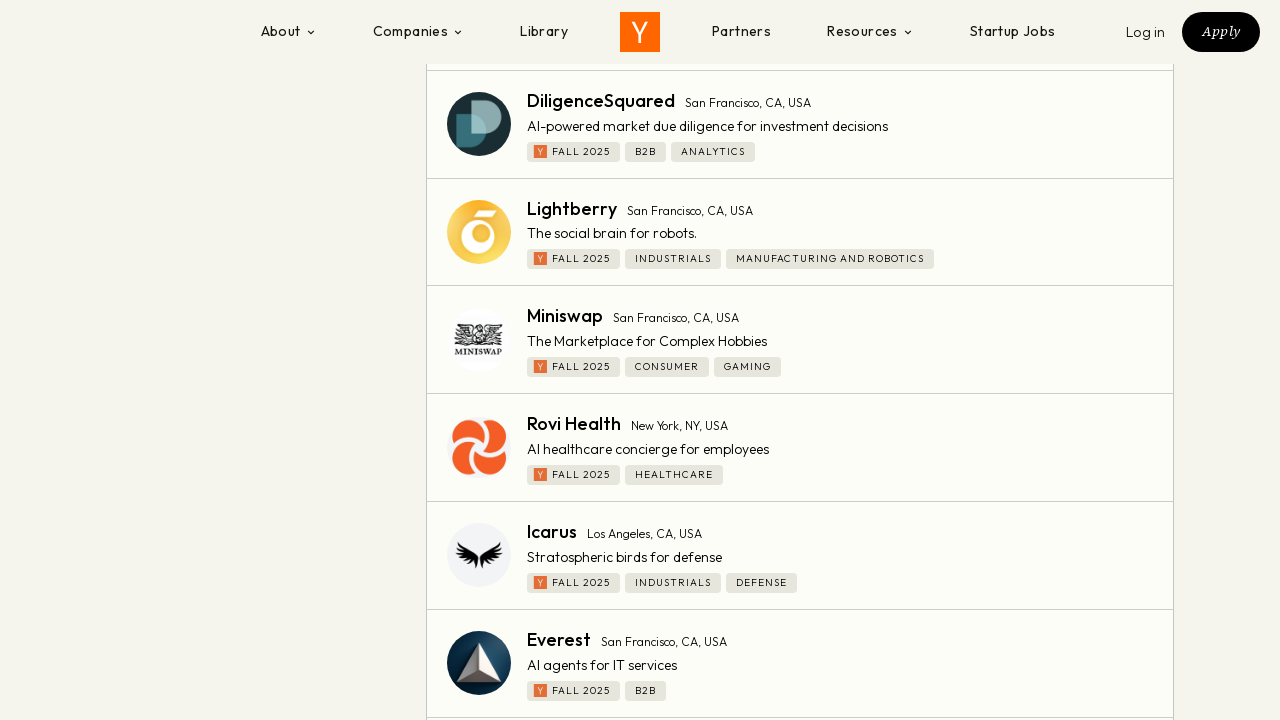

Scrolled to end of page (scroll iteration 4/5)
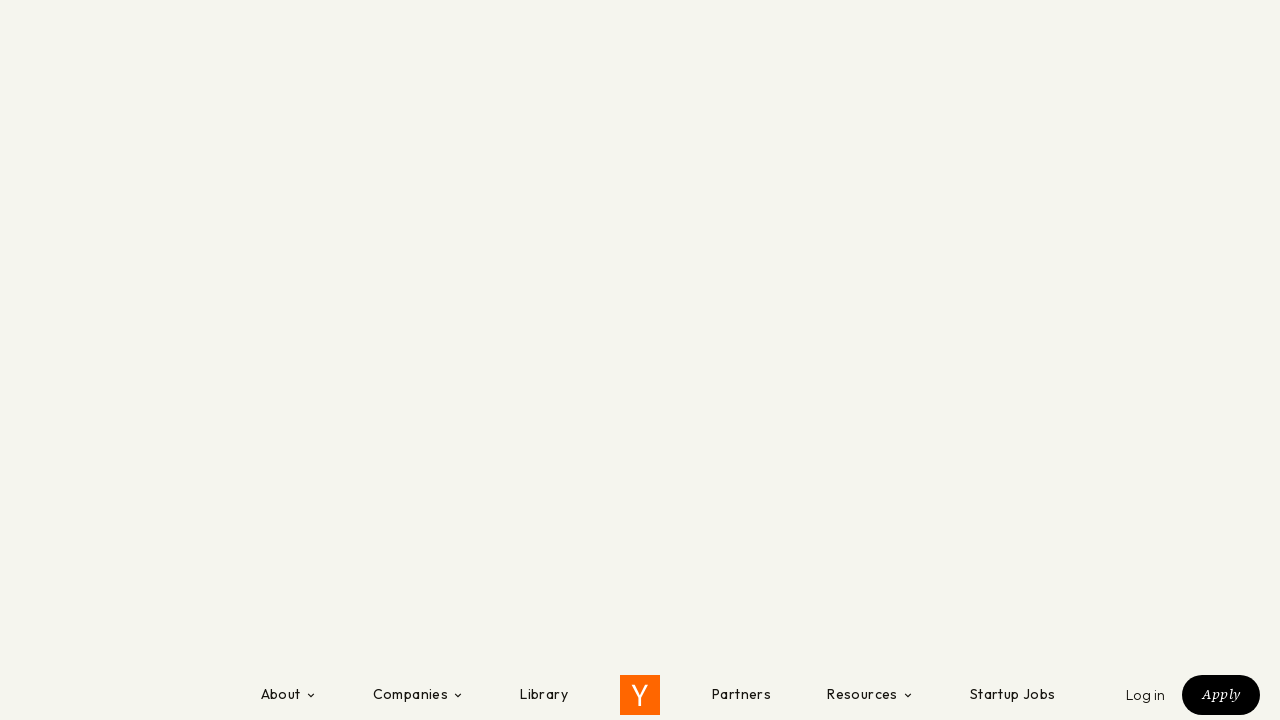

Waited for additional companies to load after scrolling
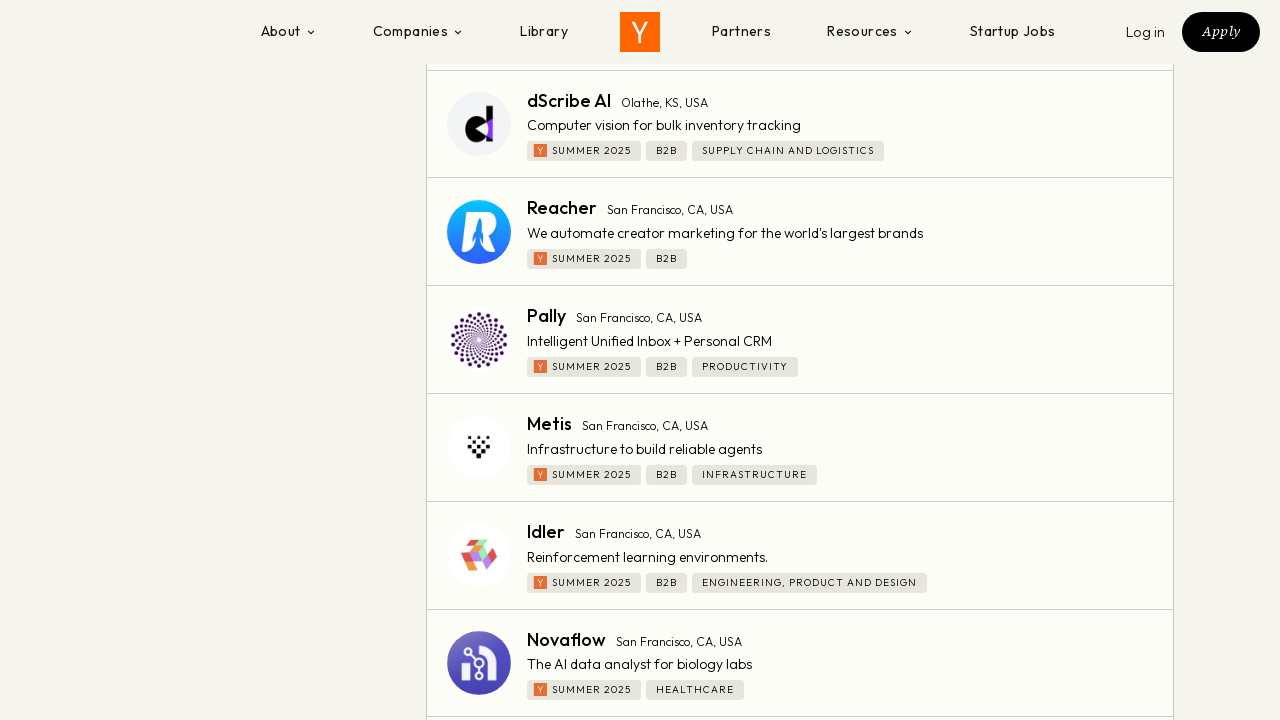

Scrolled to end of page (scroll iteration 5/5)
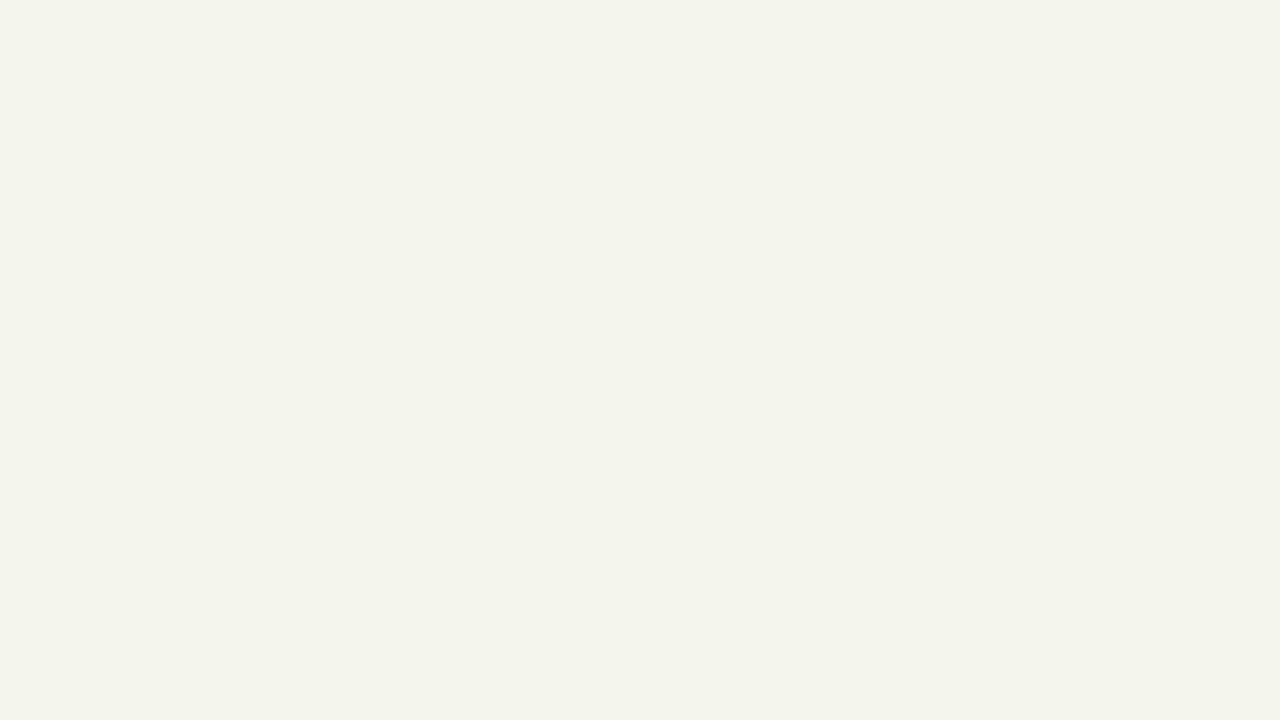

Waited for additional companies to load after scrolling
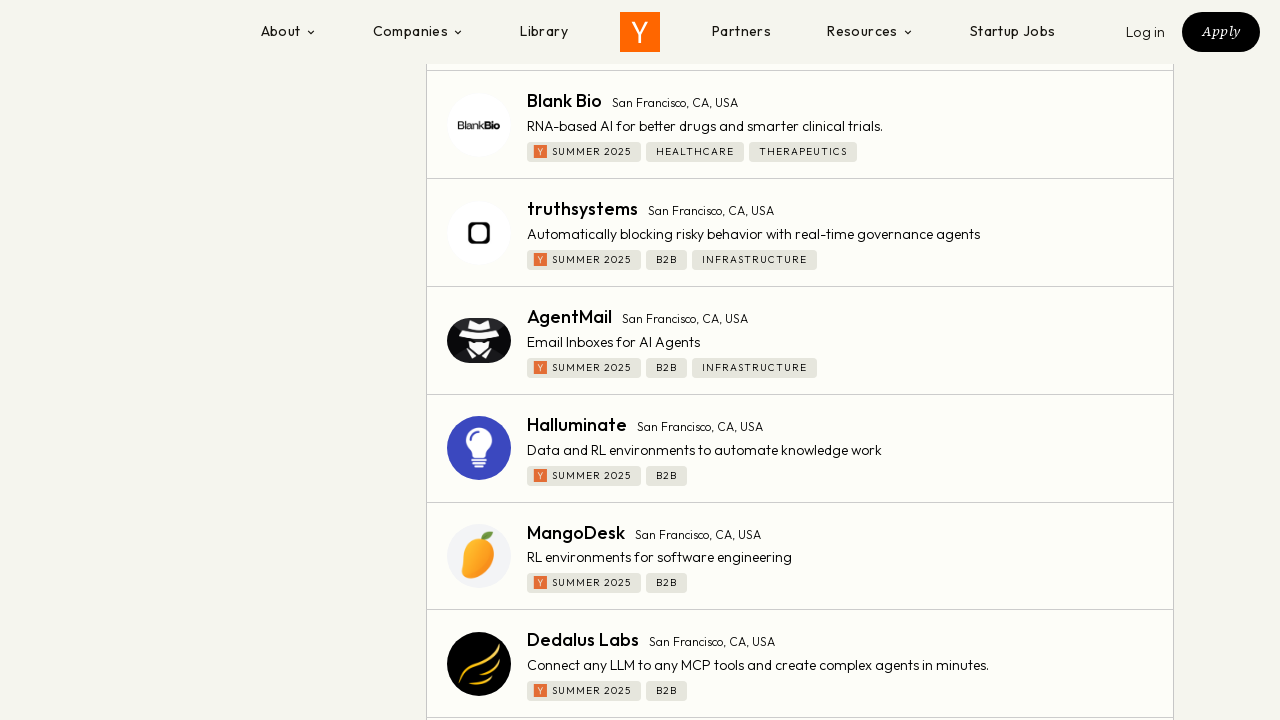

Verified company cards are present with correct href pattern
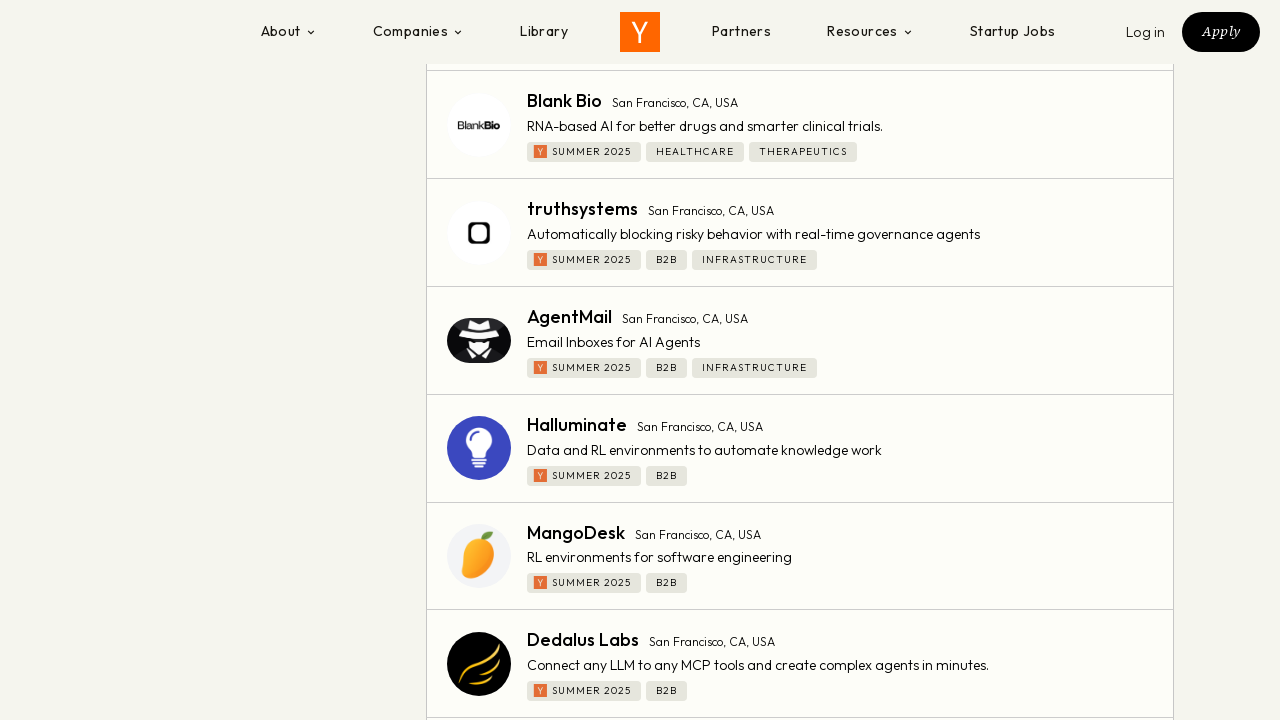

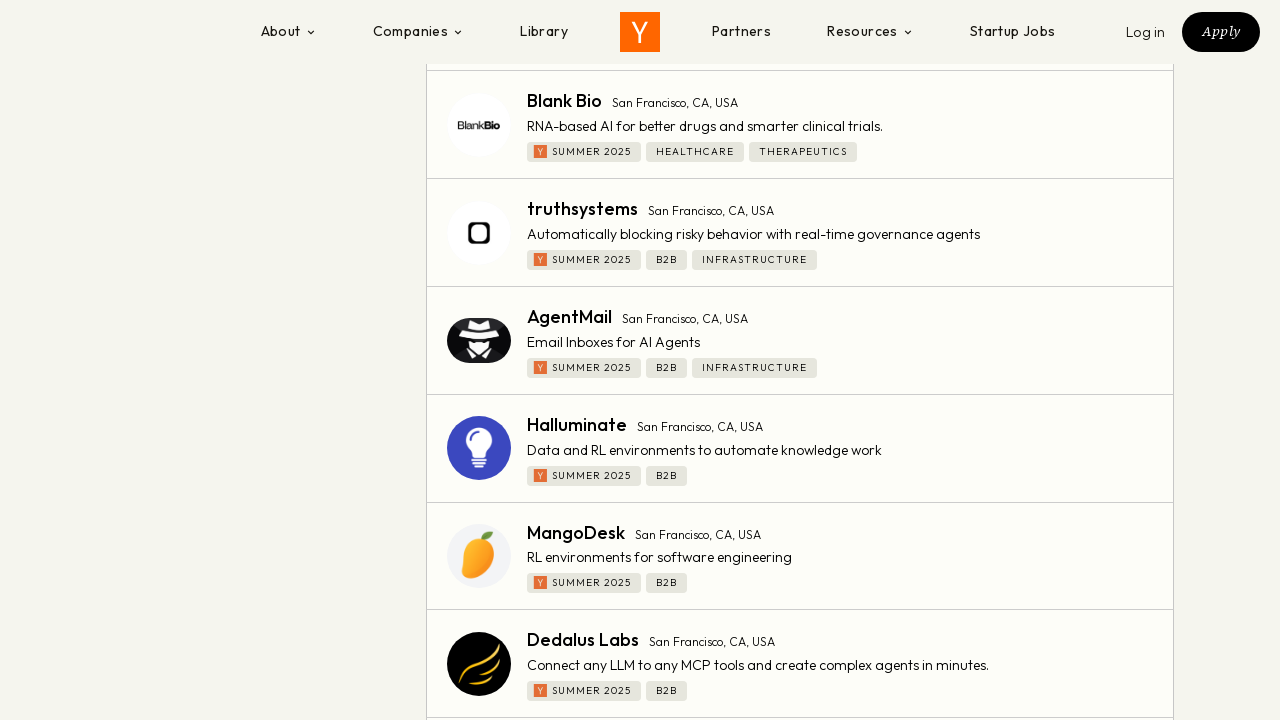